Tests JavaScript alert box functionality by clicking a button to trigger an alert popup, then accepting/dismissing the alert dialog.

Starting URL: https://www.hyrtutorials.com/p/alertsdemo.html

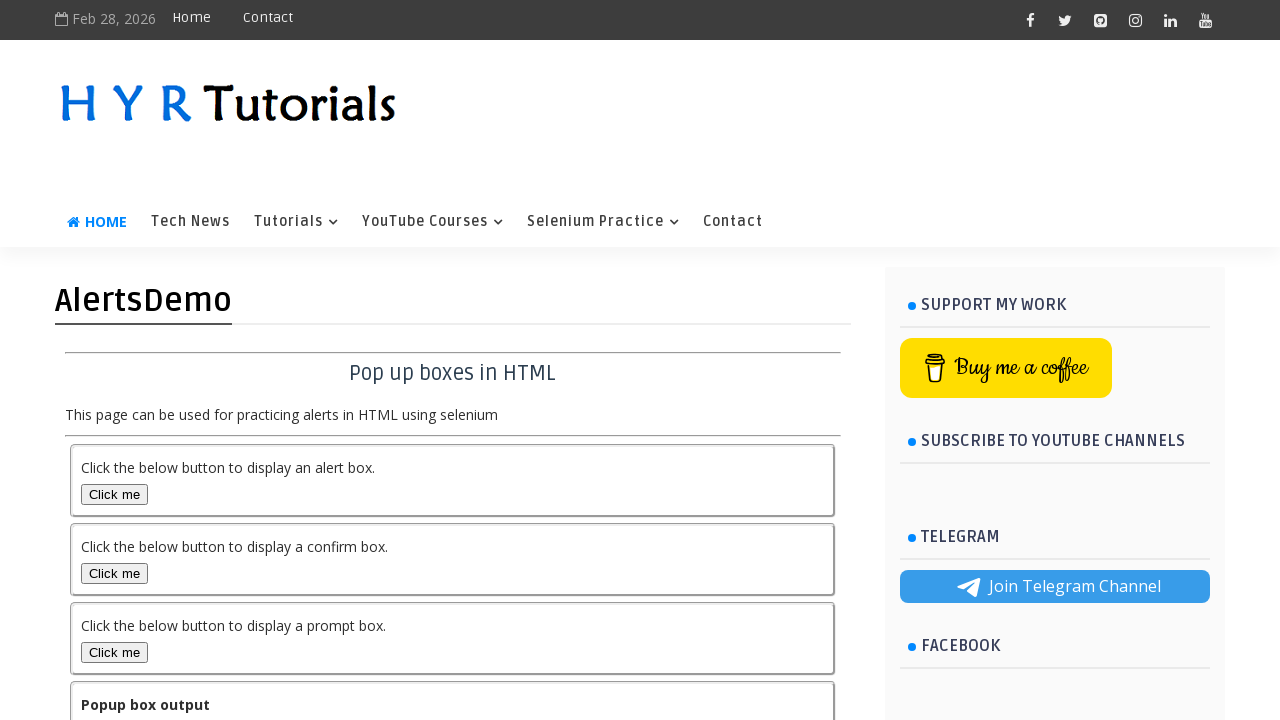

Clicked alert box button to trigger JavaScript alert at (114, 494) on button#alertBox
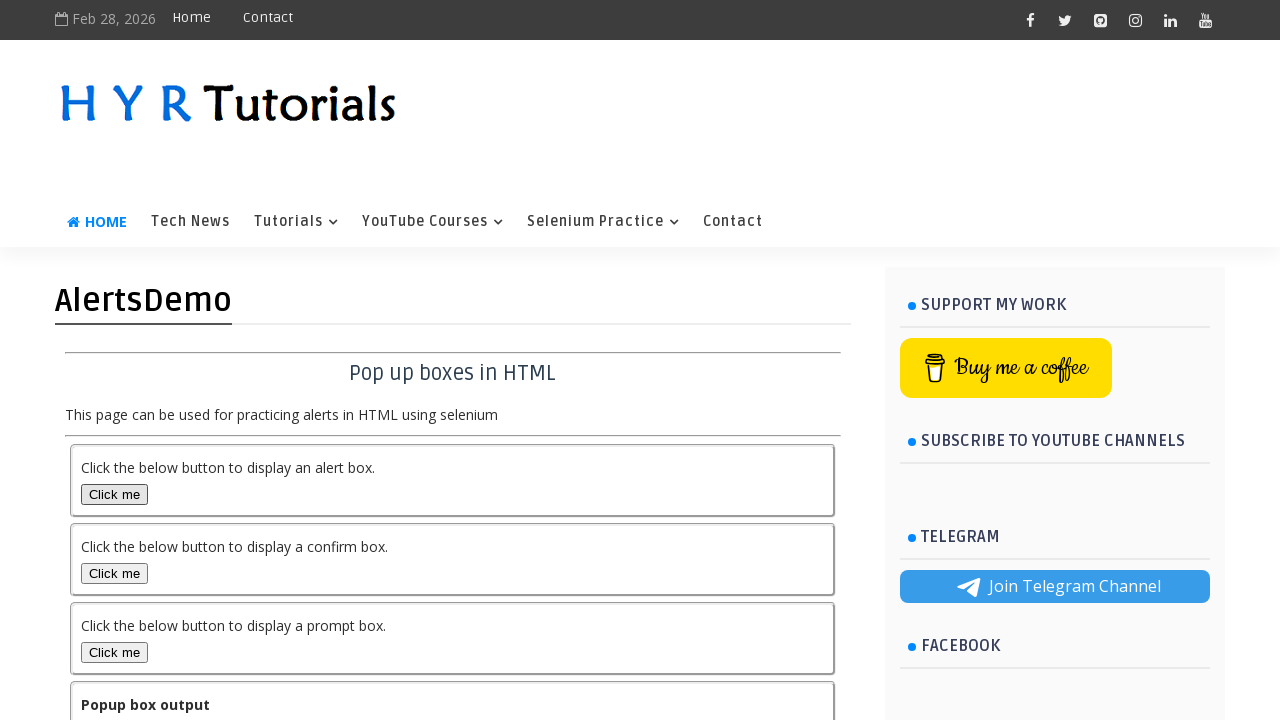

Set up dialog handler to accept alerts
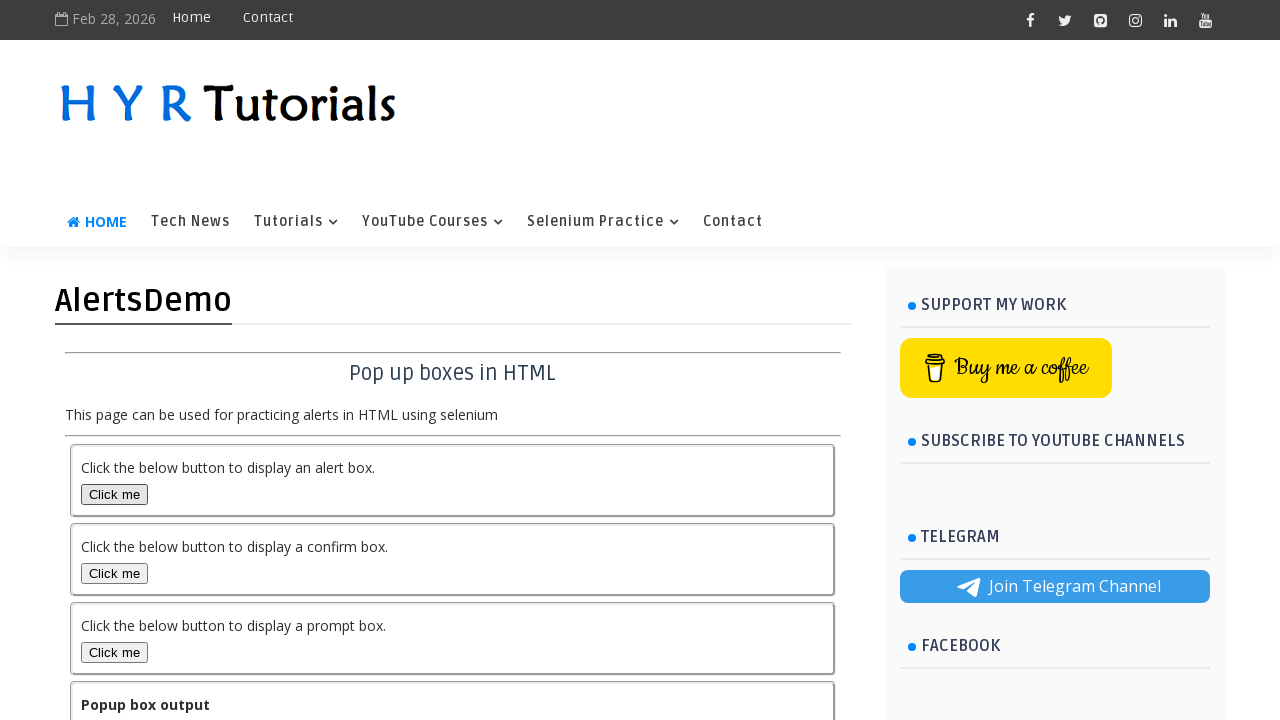

Registered alternative dialog handler function
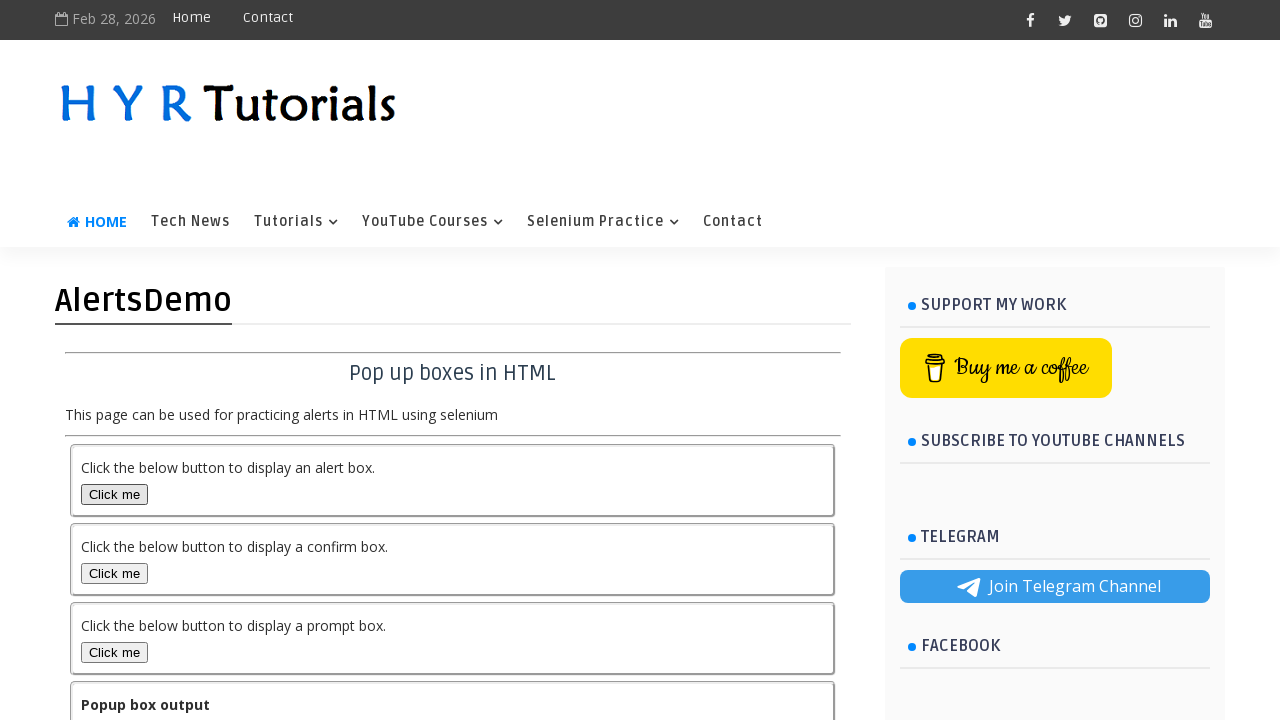

Clicked alert box button again to demonstrate alert handling at (114, 494) on button#alertBox
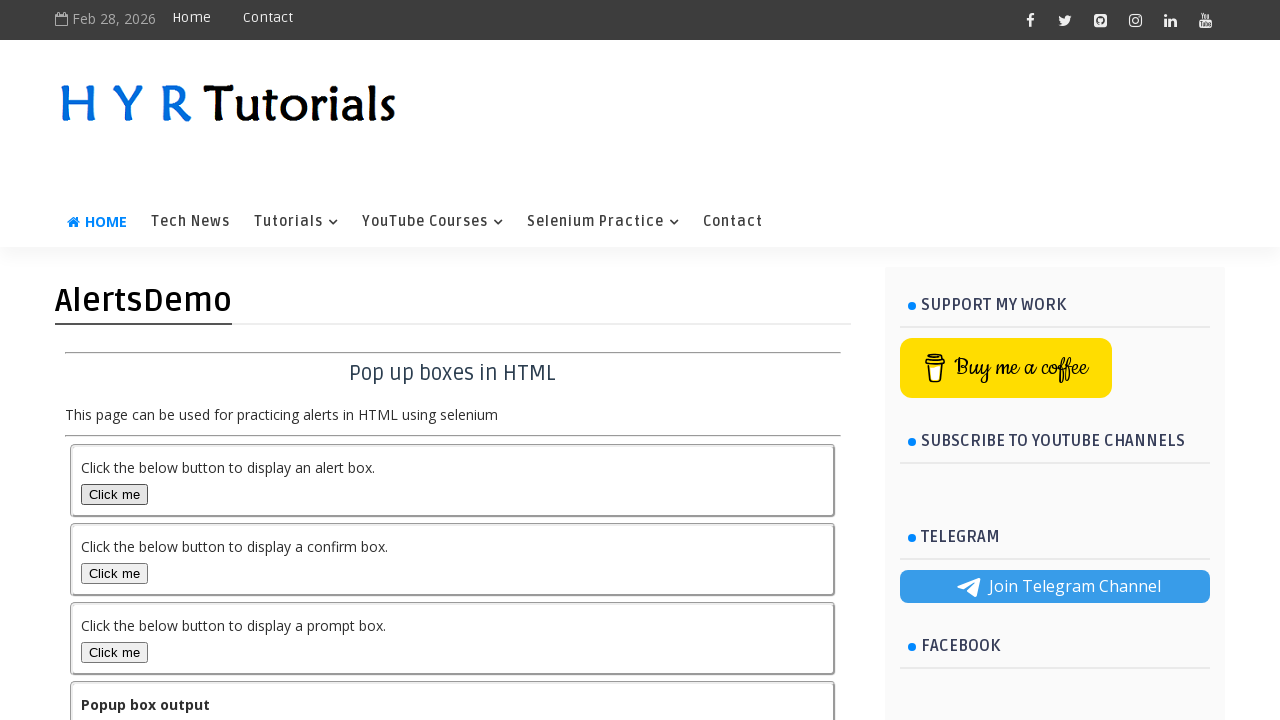

Waited 1 second to ensure alert was processed
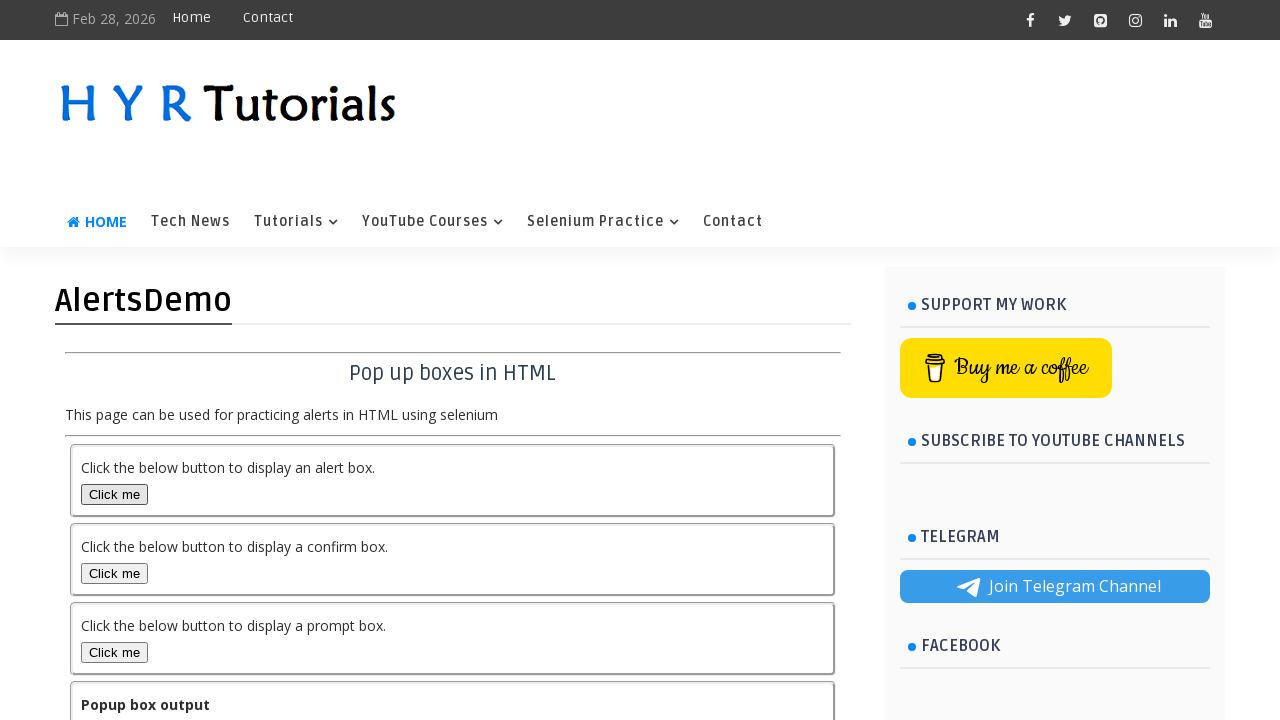

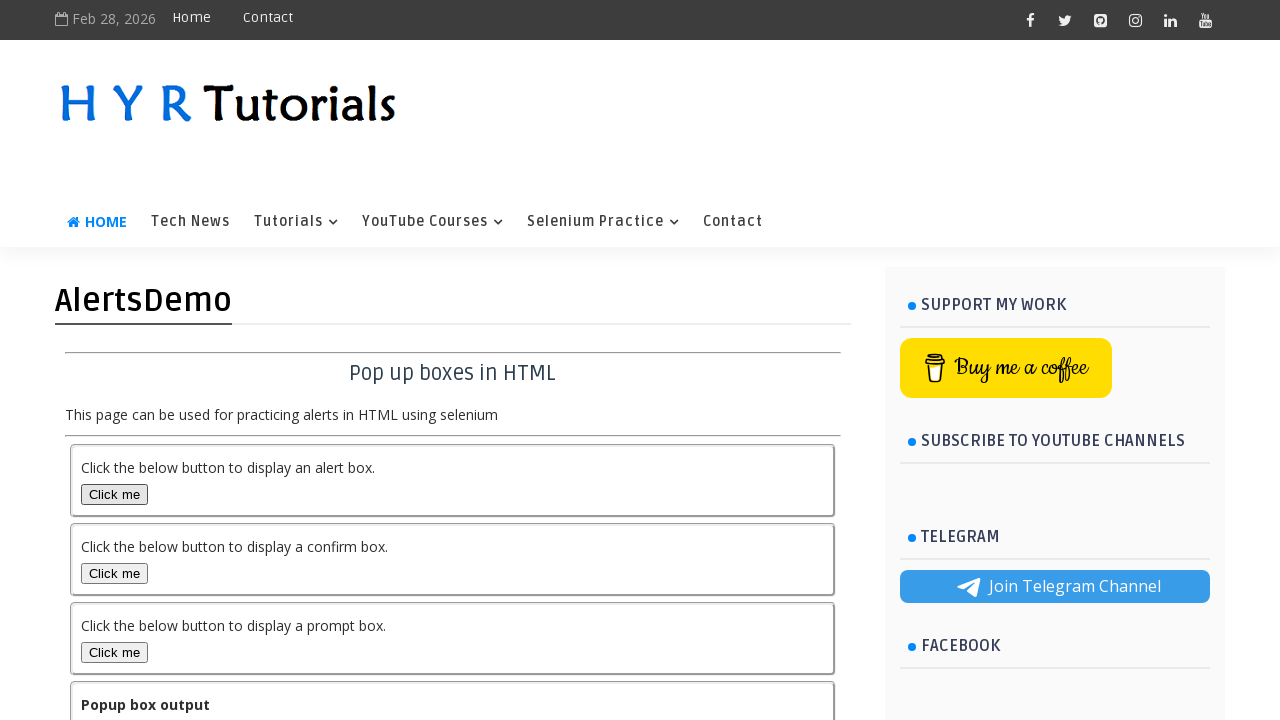